Tests the text input functionality on UI Testing Playground by entering text in an input field and clicking a button to update its label

Starting URL: http://uitestingplayground.com/textinput

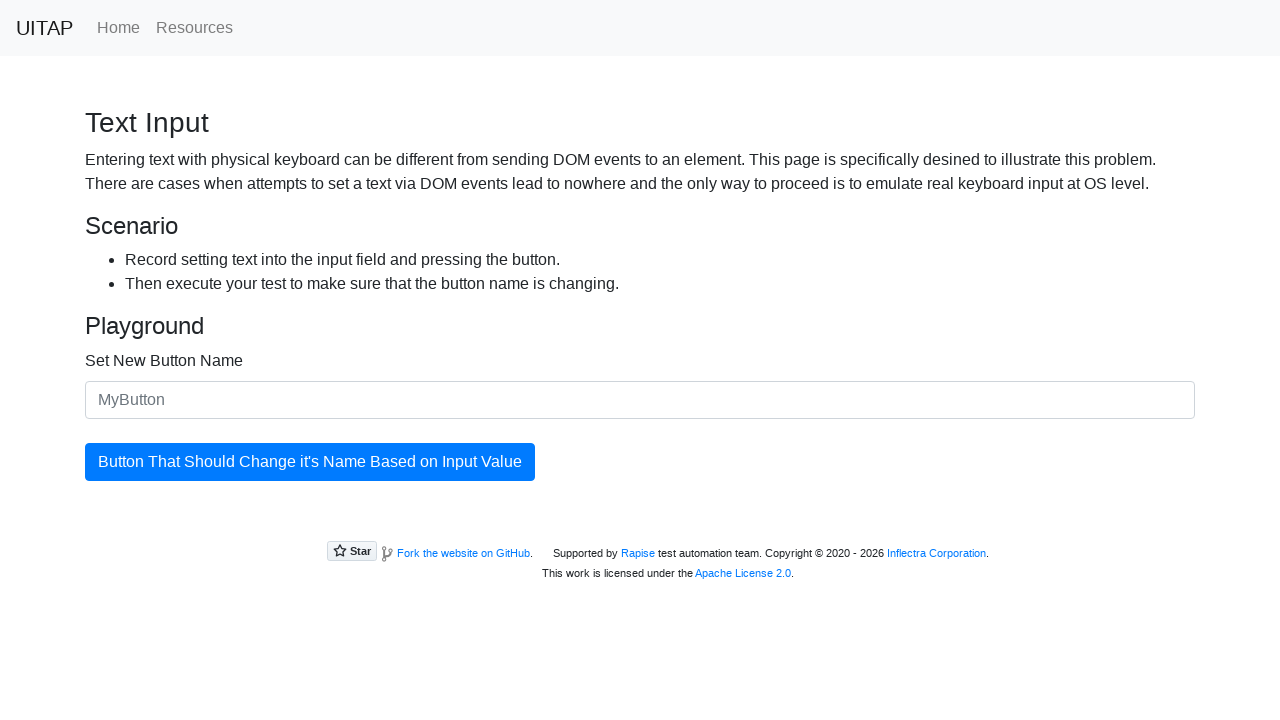

Entered 'SkyPro' in the text input field on input#newButtonName
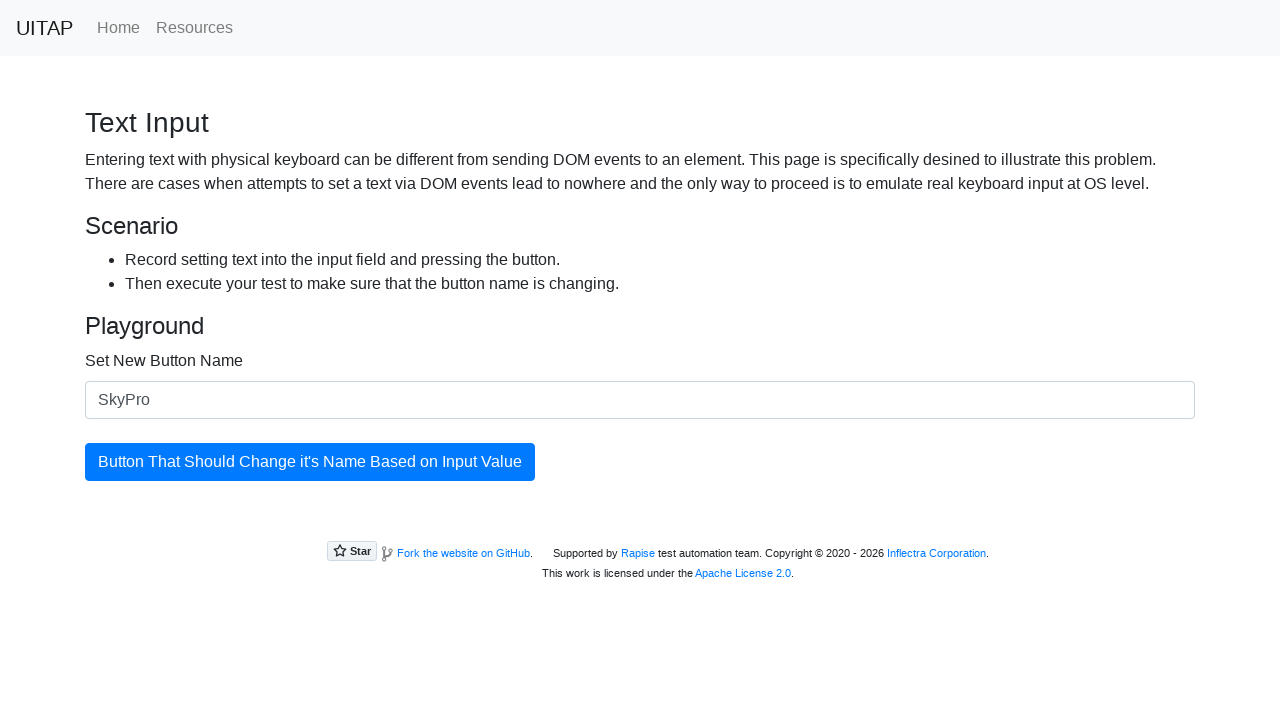

Clicked the button to update its label at (310, 462) on button#updatingButton
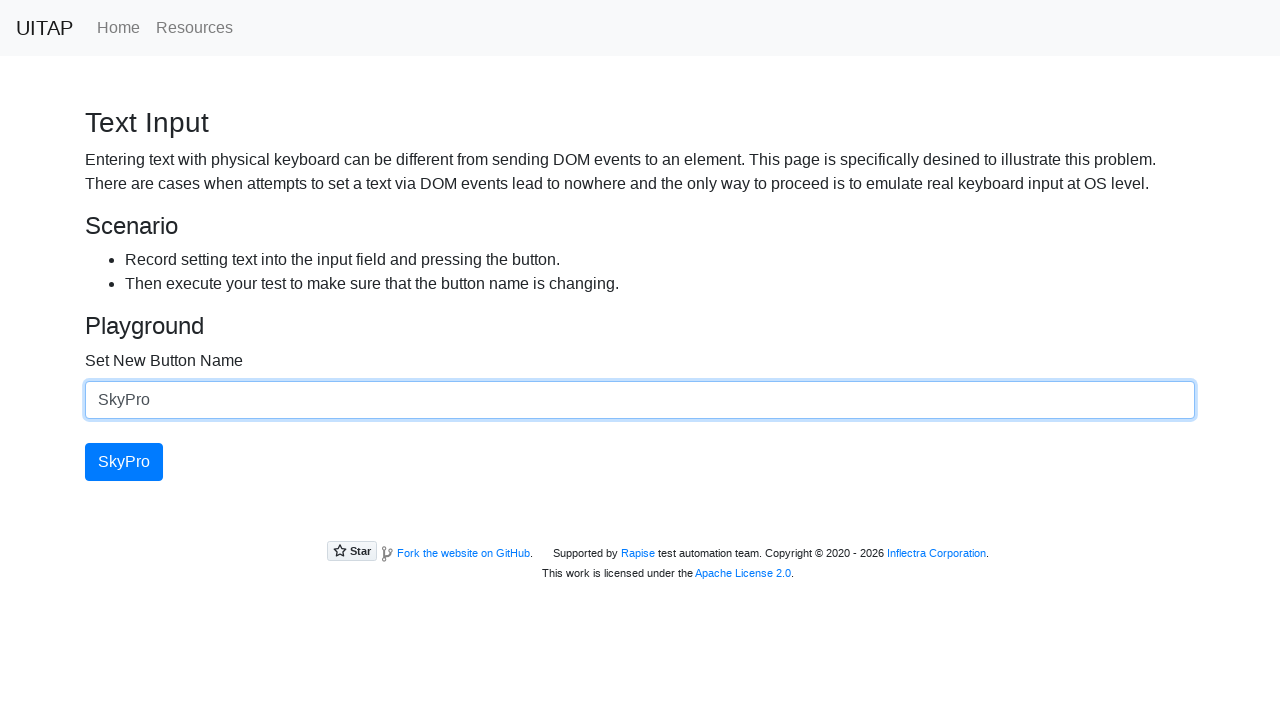

Verified the button is present after update
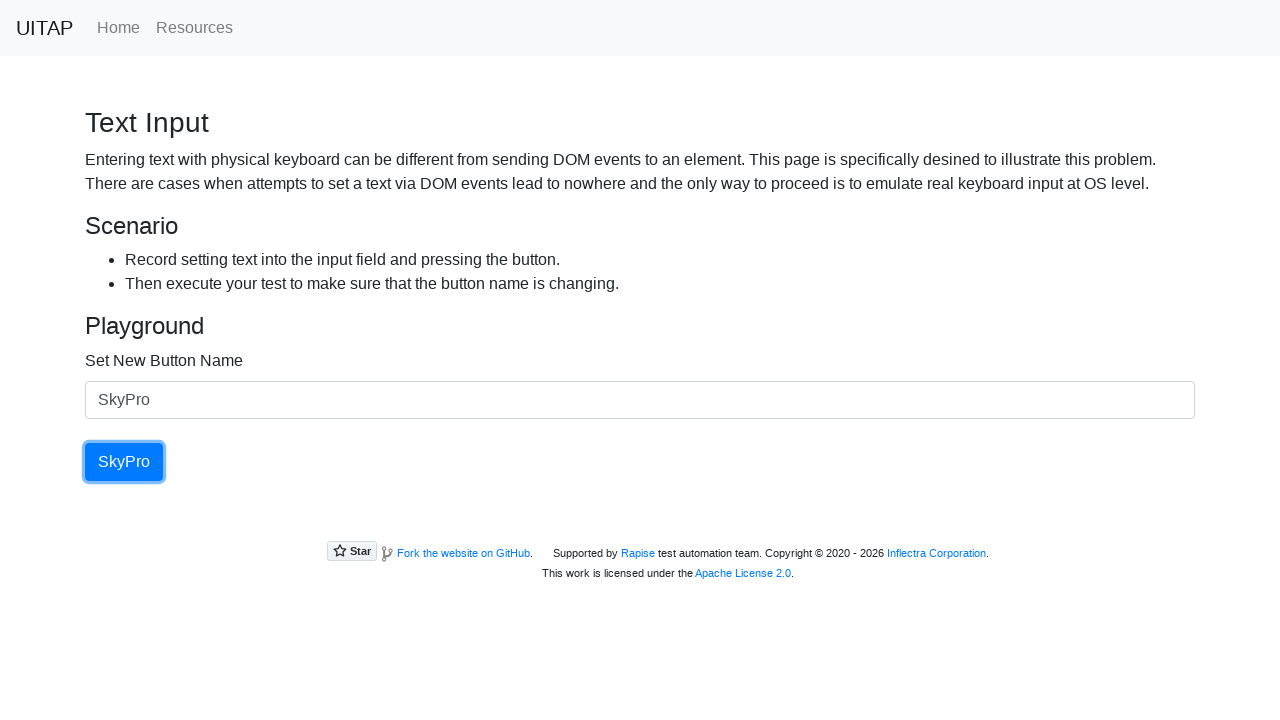

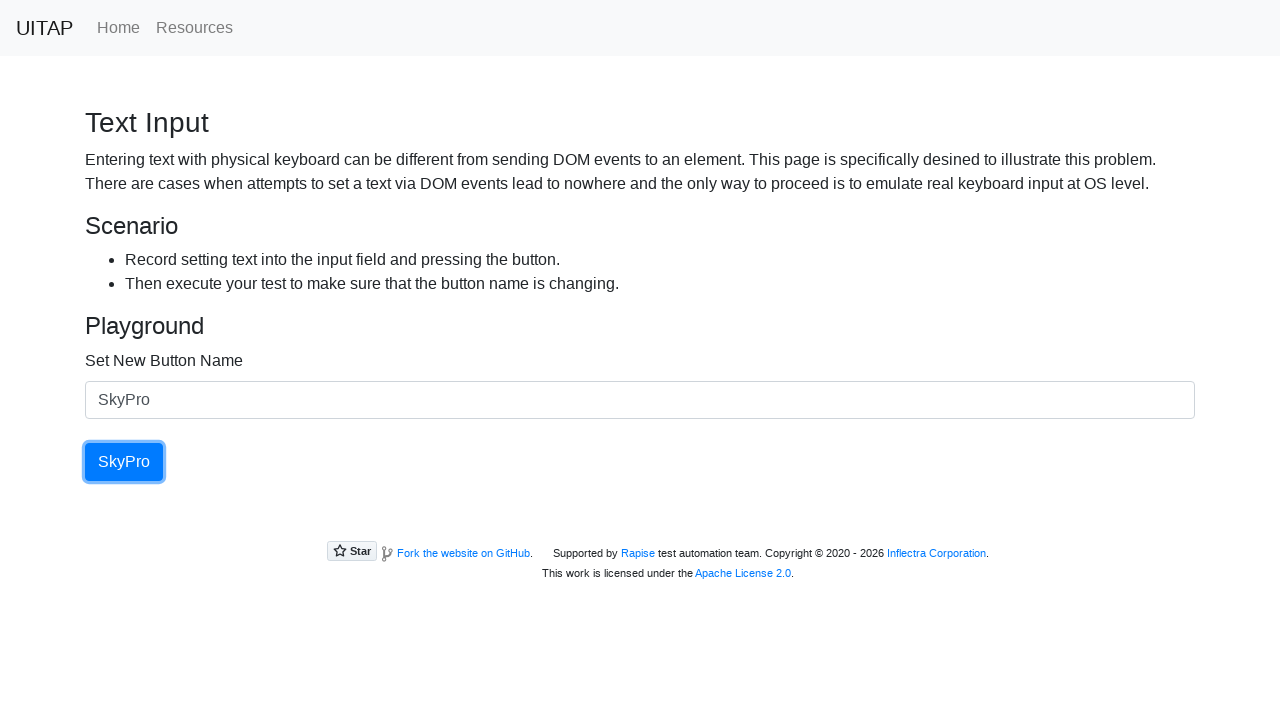